Navigates to Habr.com and verifies that the page loads correctly by checking that the URL contains "habr.com"

Starting URL: http://habr.com/

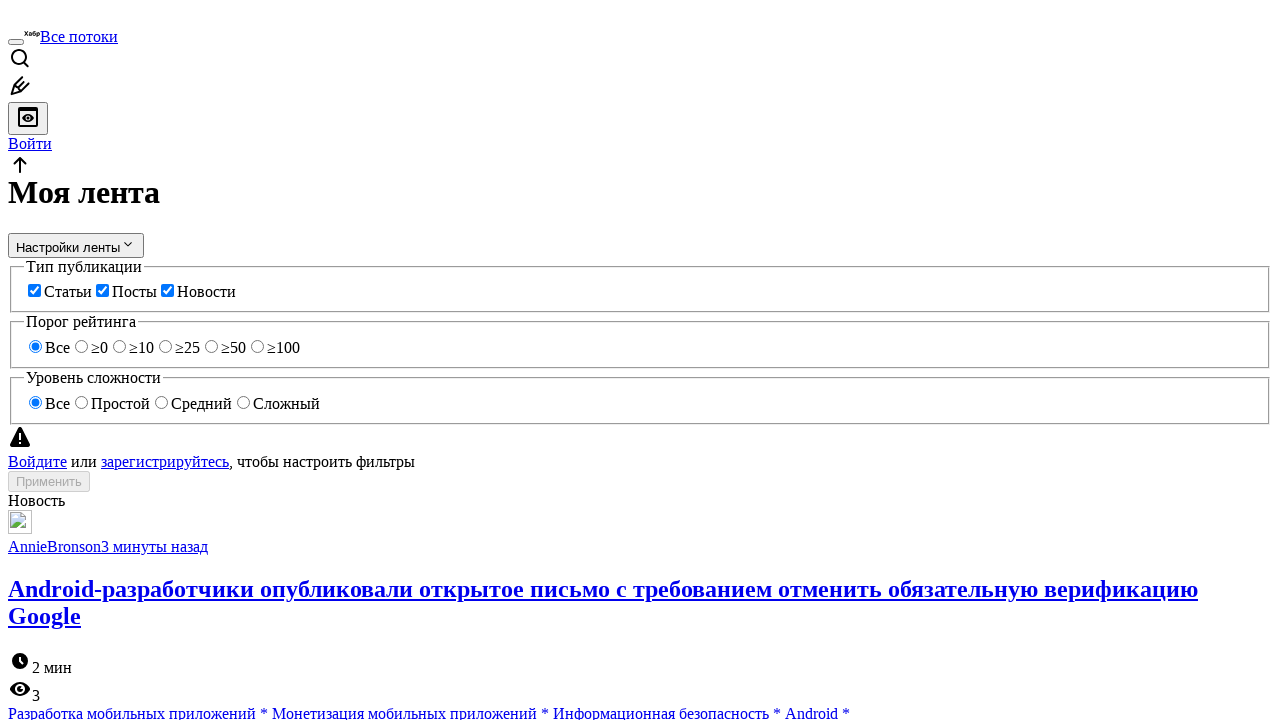

Navigated to http://habr.com/
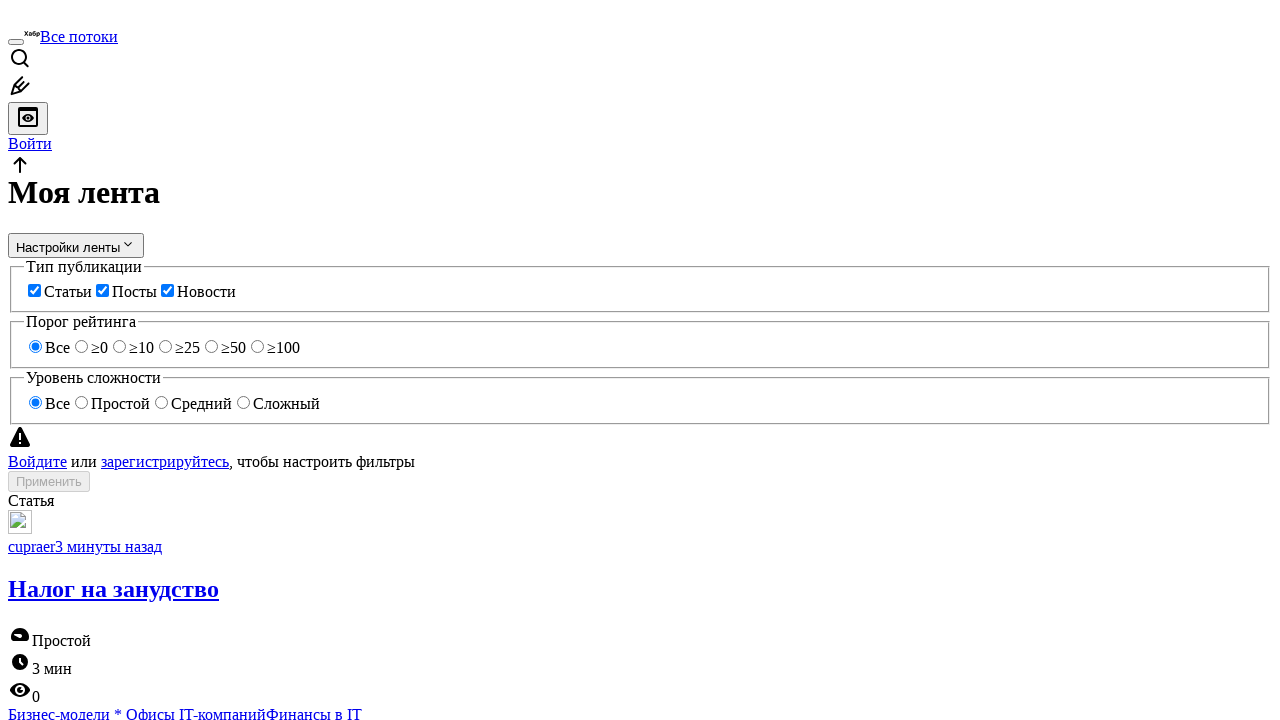

Page DOM content loaded
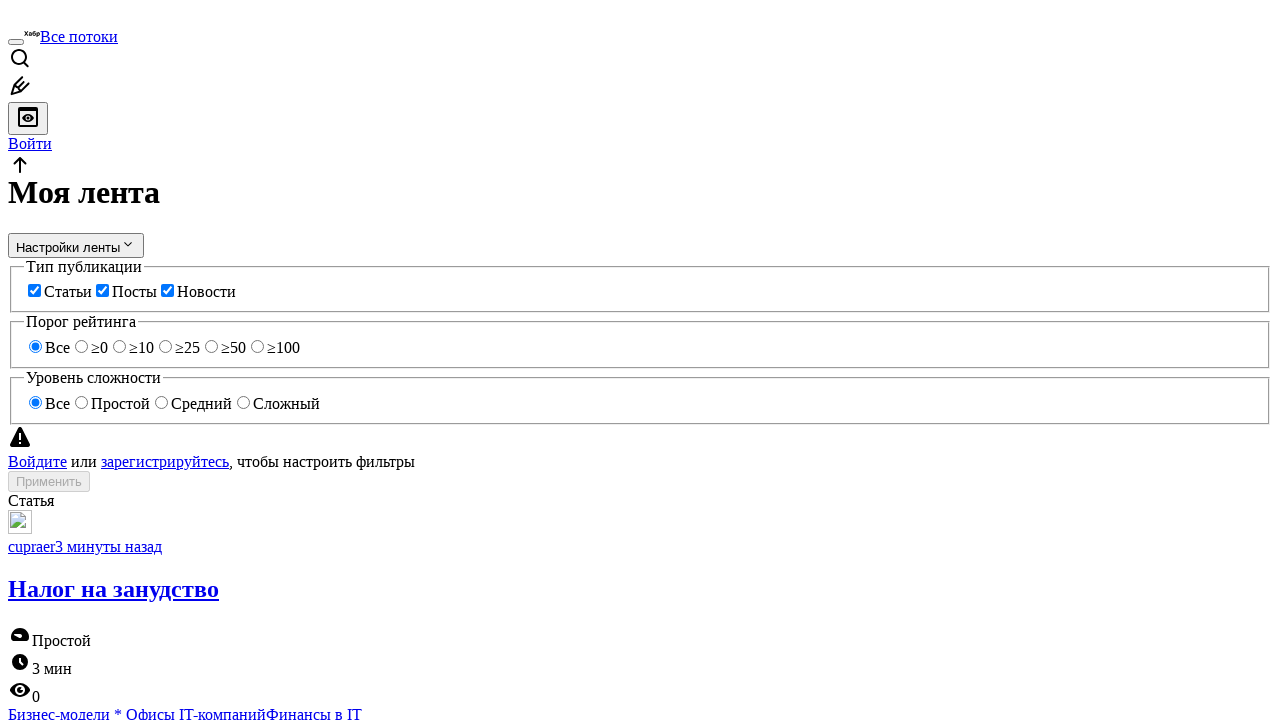

Verified that URL contains 'habr.com'
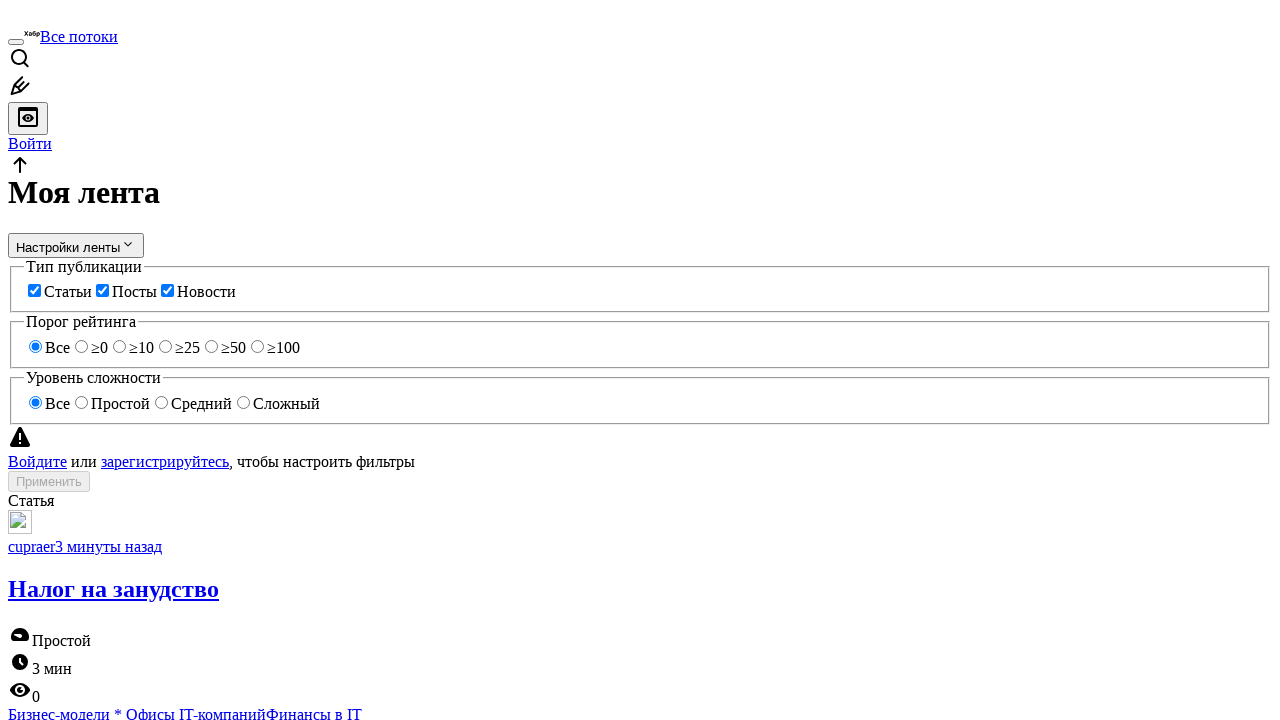

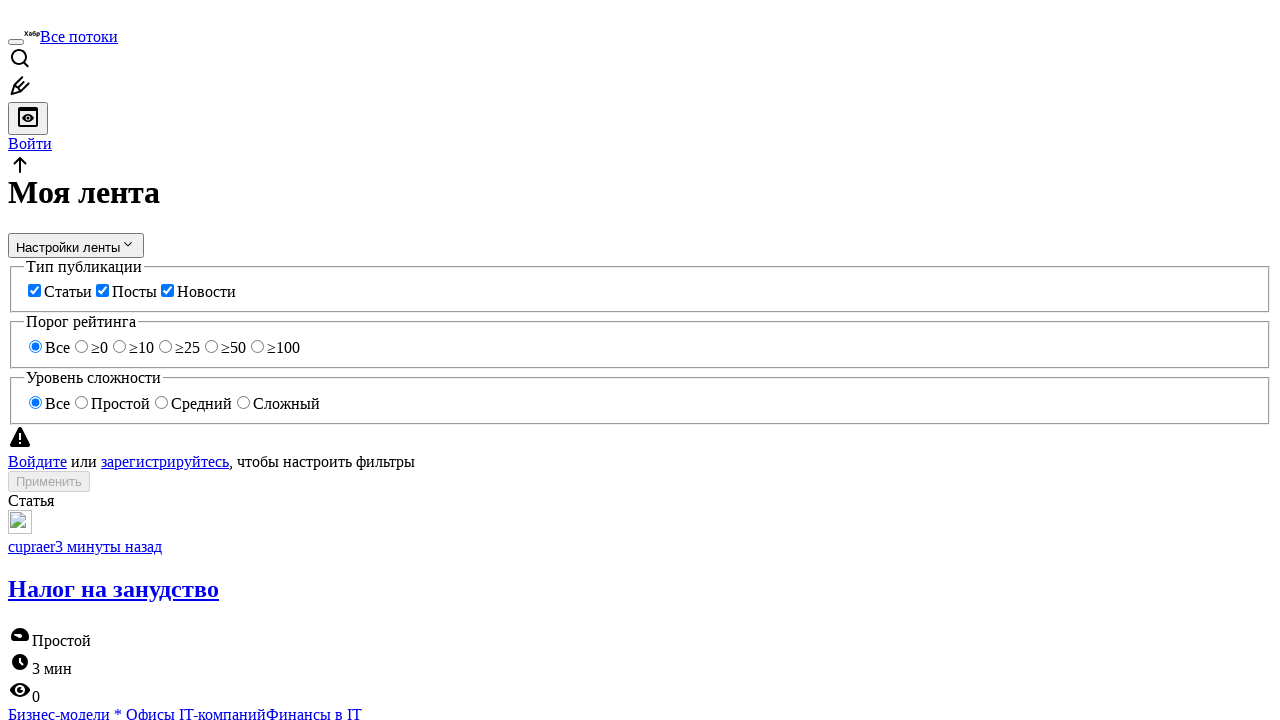